Tests drag and drop functionality on jQuery UI demo page by switching to an iframe and dragging an element onto a drop target

Starting URL: https://jqueryui.com/droppable/

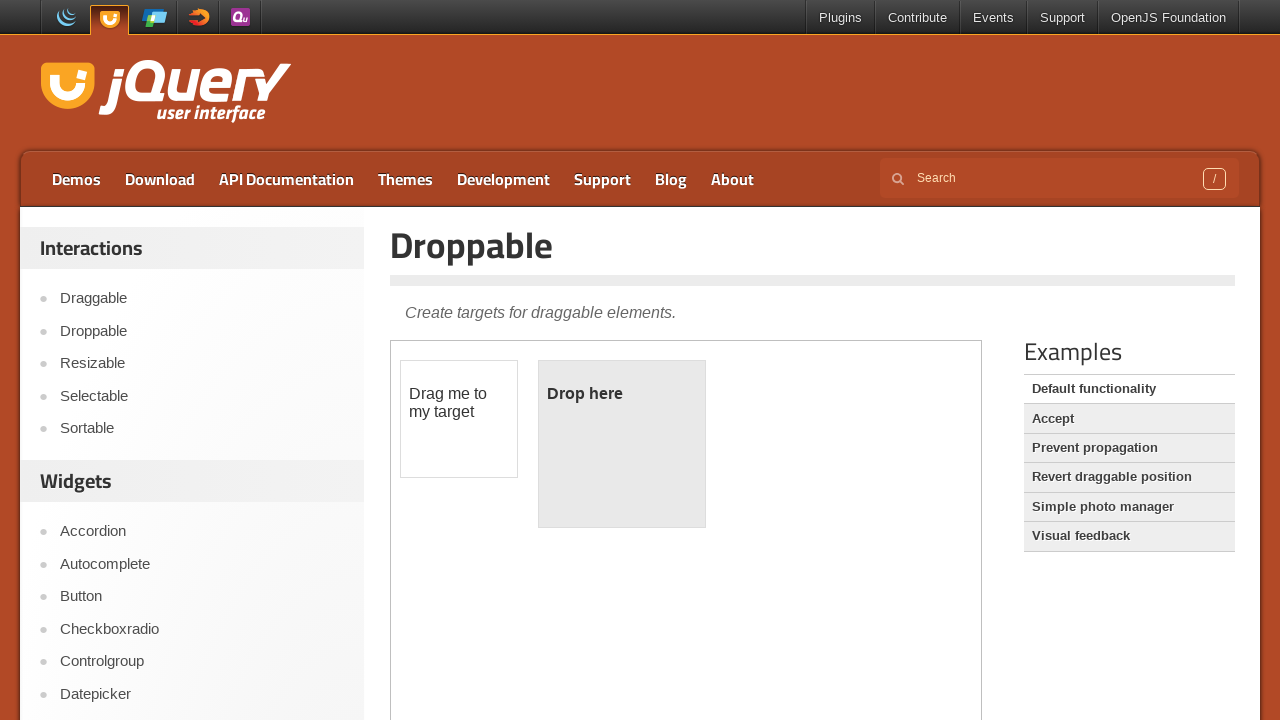

Navigated to jQuery UI droppable demo page
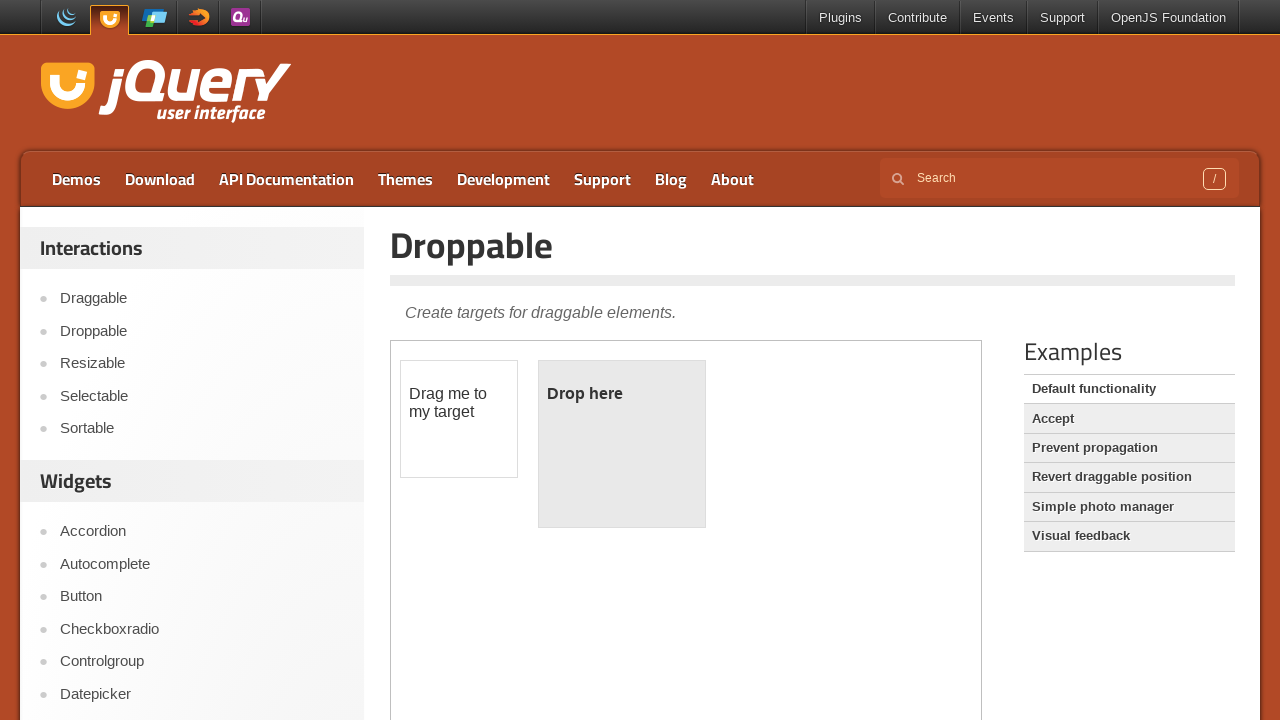

Located the demo iframe
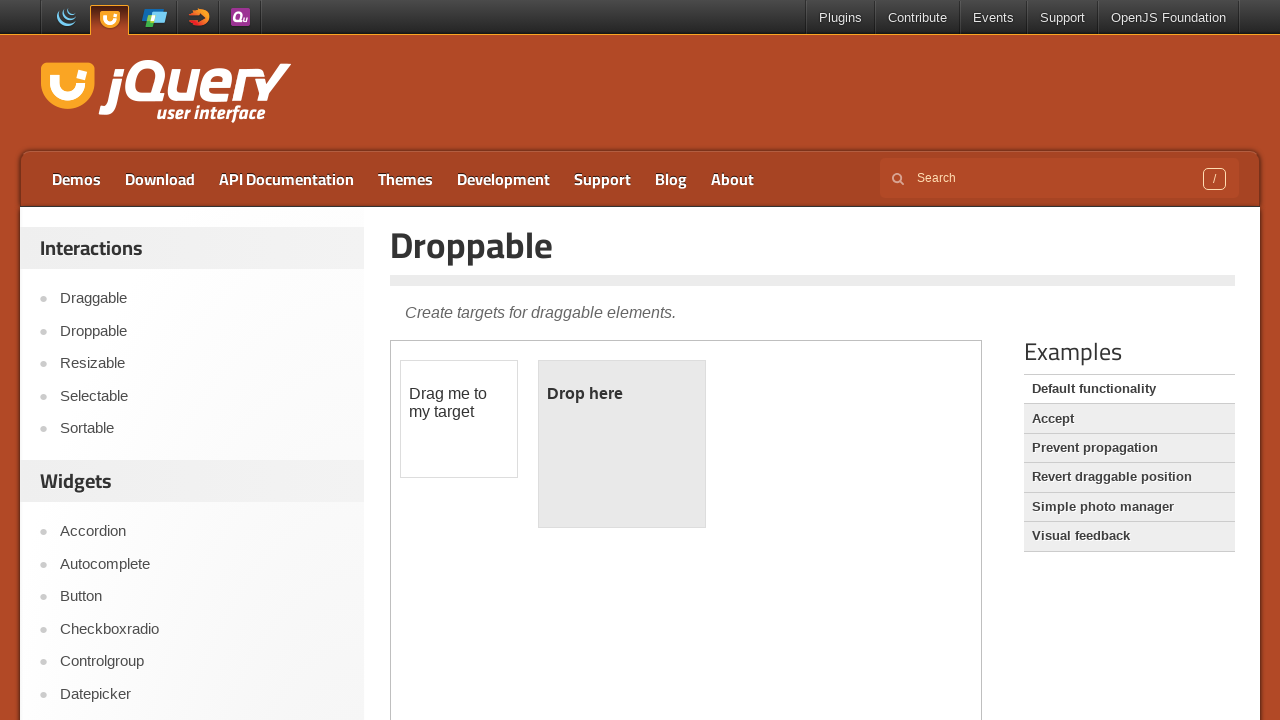

Located the draggable element within the iframe
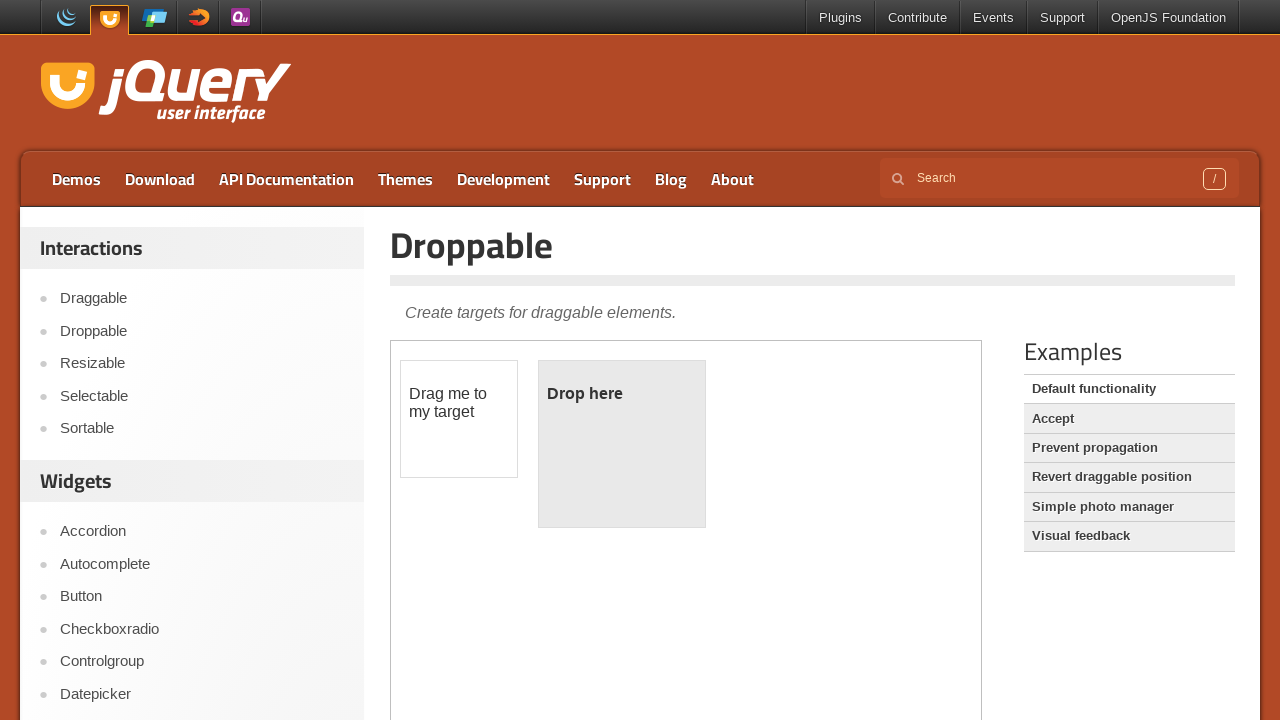

Located the droppable target element within the iframe
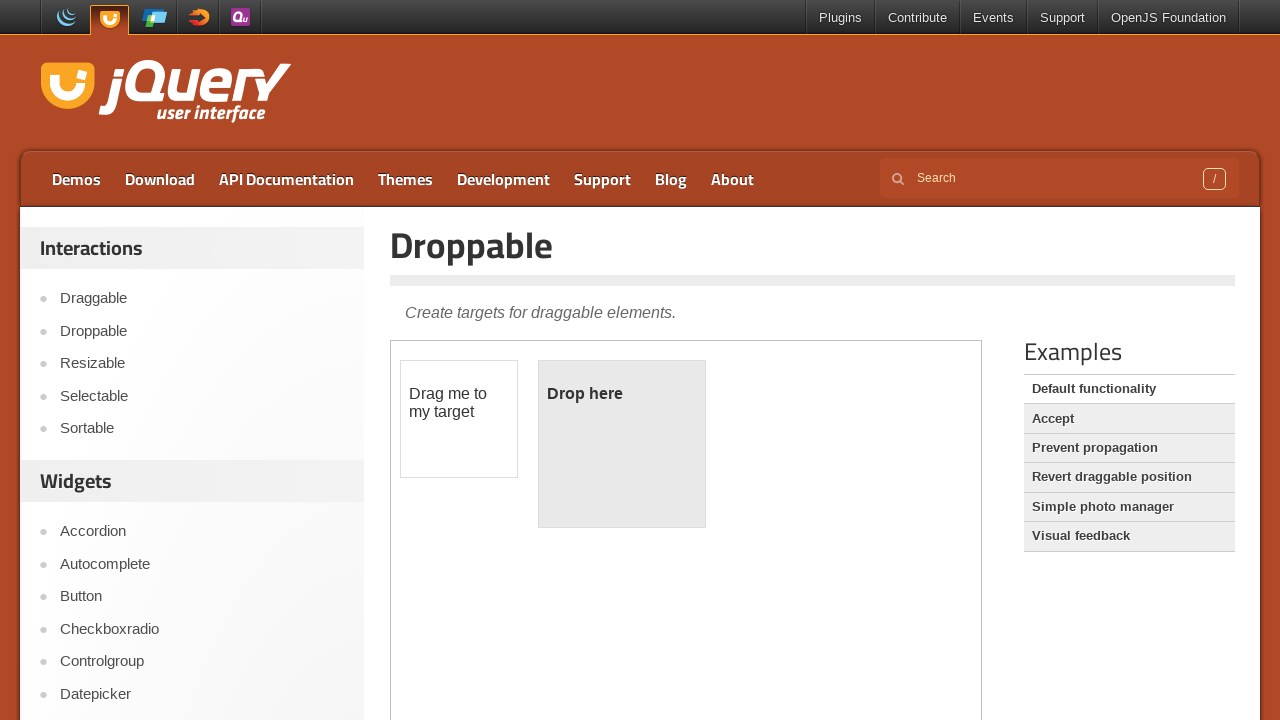

Performed drag and drop of draggable element onto droppable target at (622, 444)
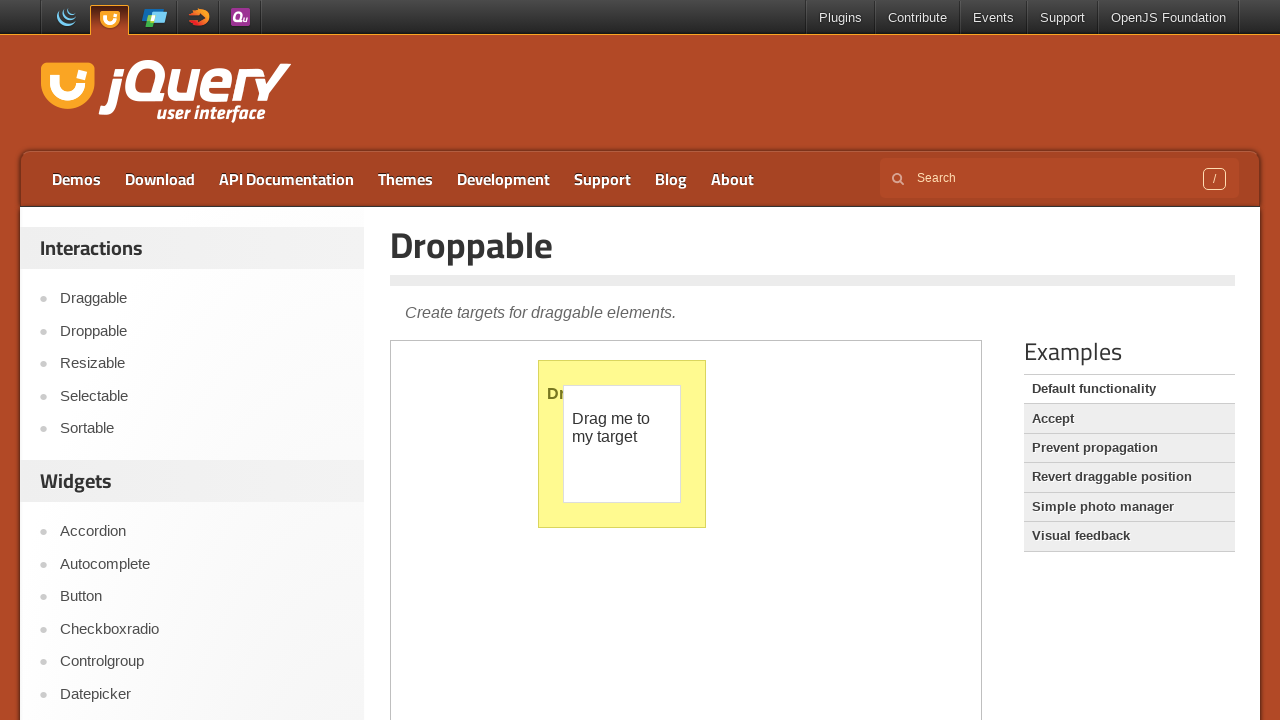

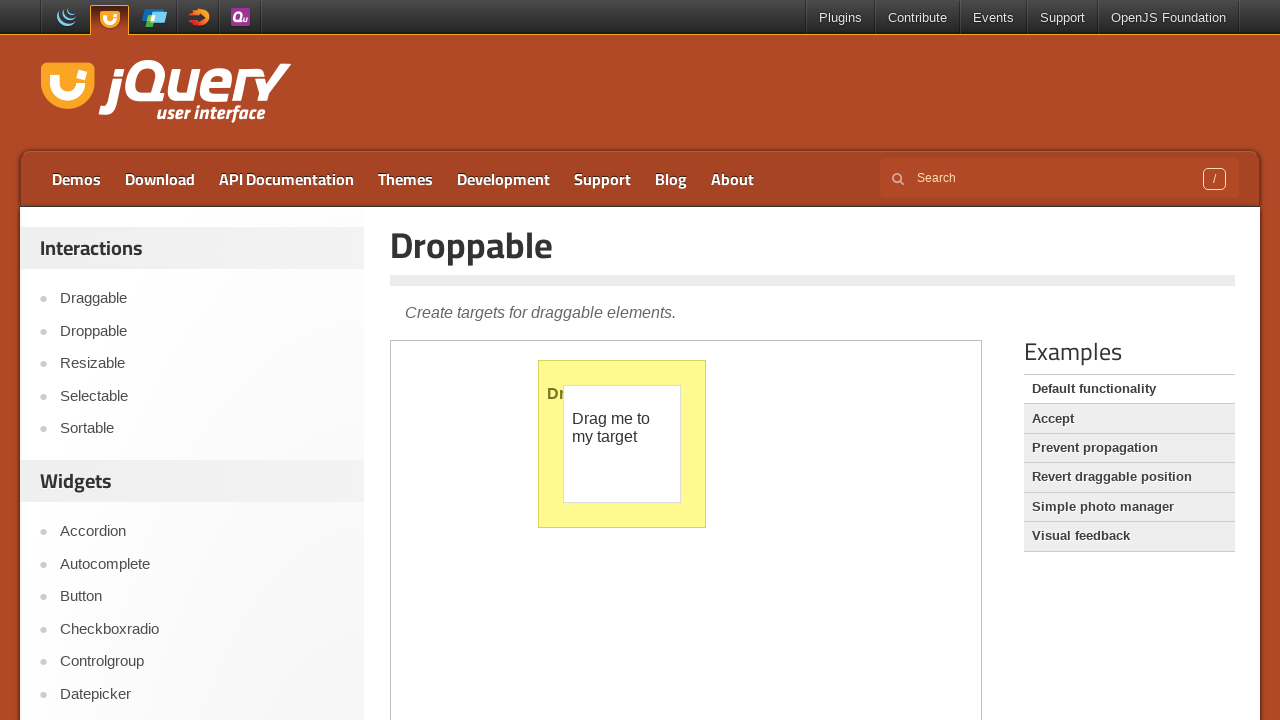